Tests opening a new browser tab/window by clicking a link, switching to the new window, verifying its content, closing it, and switching back to the original window.

Starting URL: http://the-internet.herokuapp.com/windows

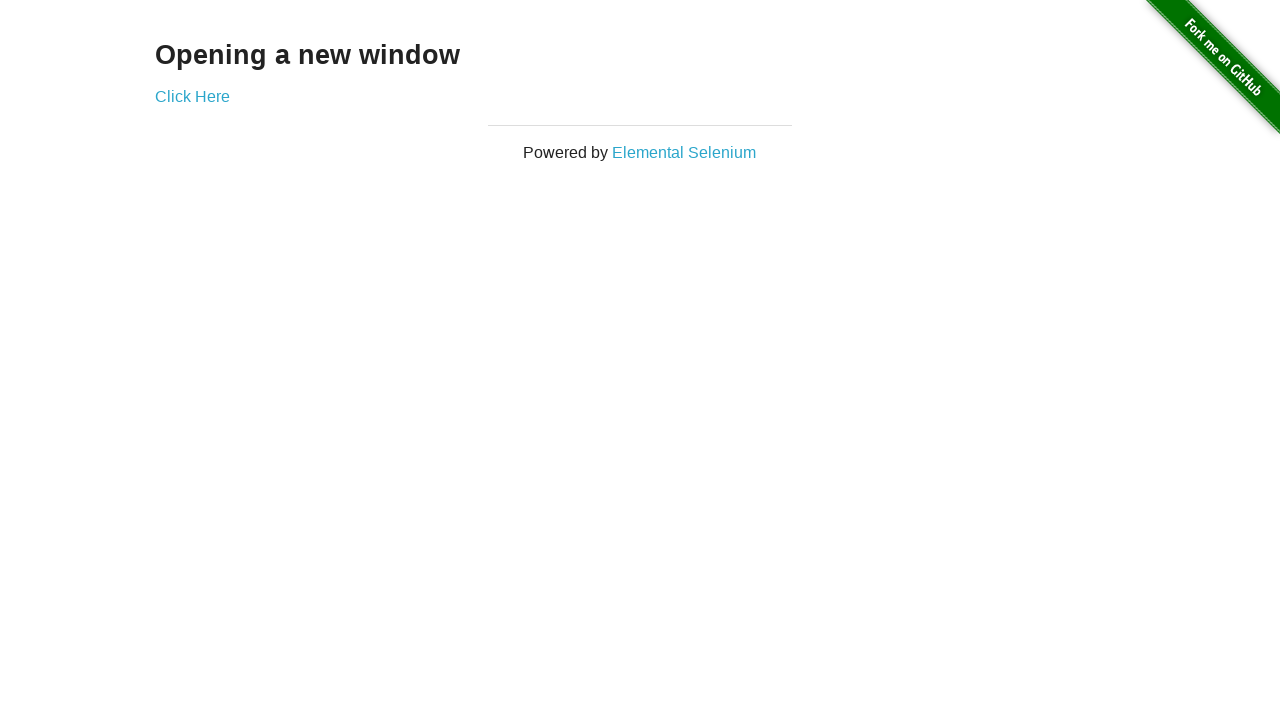

Clicked 'Click Here' link to open new window/tab at (192, 96) on text=Click Here
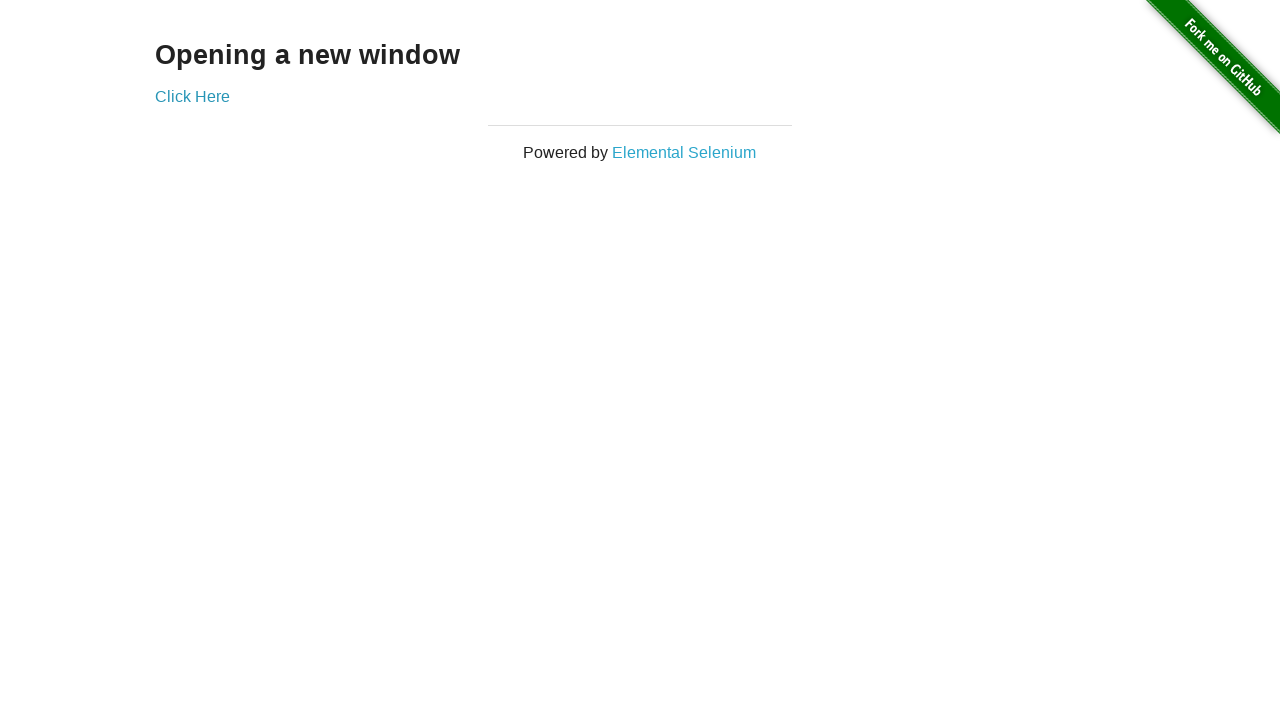

Captured new window/tab reference
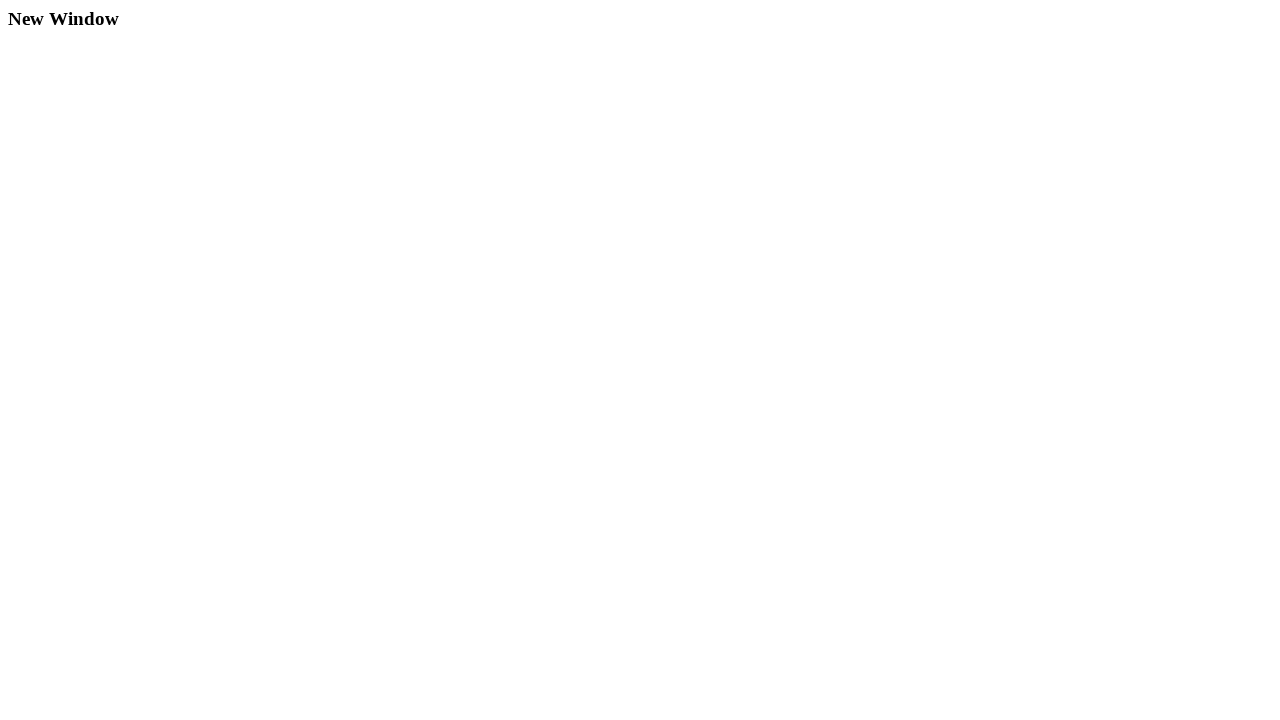

New page fully loaded
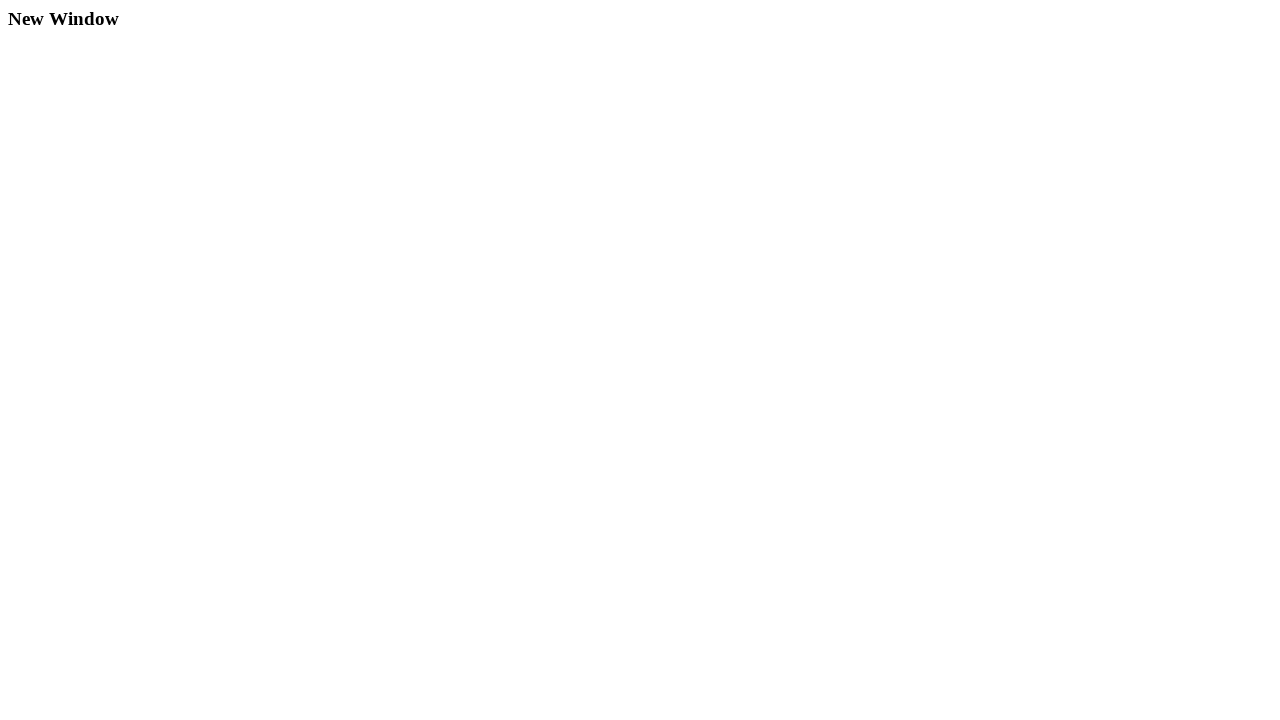

Verified new page contains 'New Window' heading
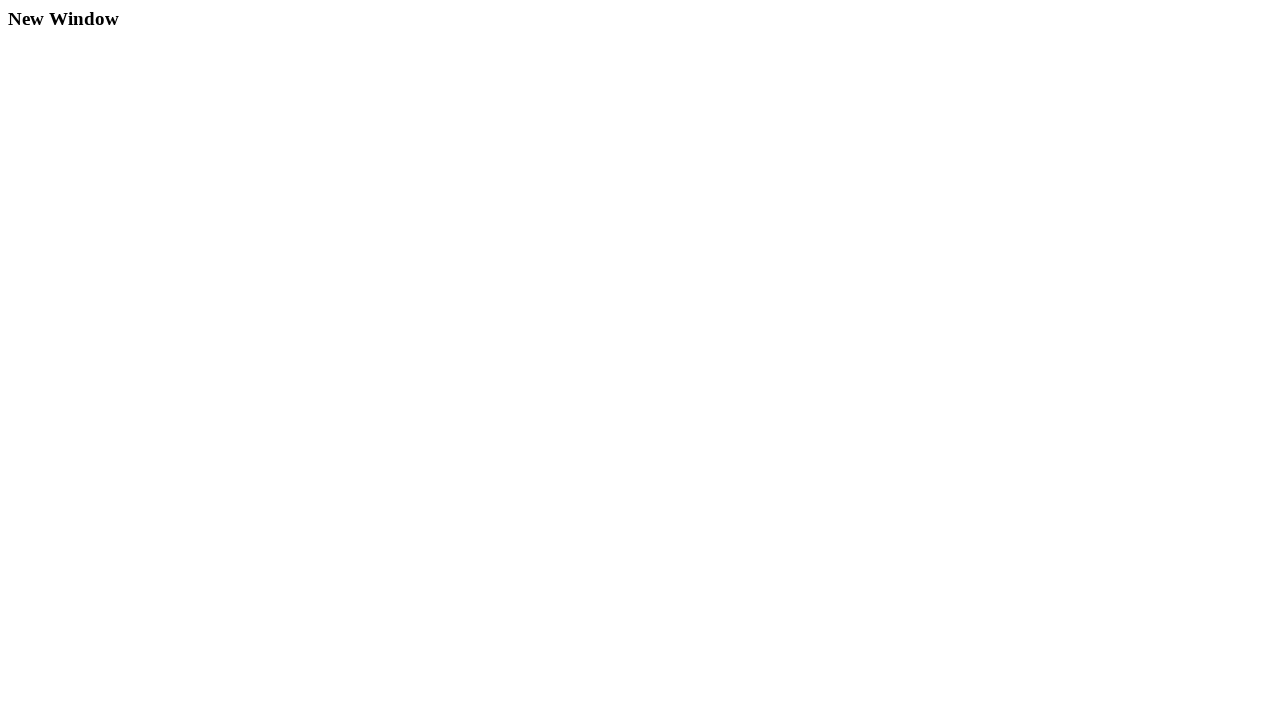

Closed new window/tab
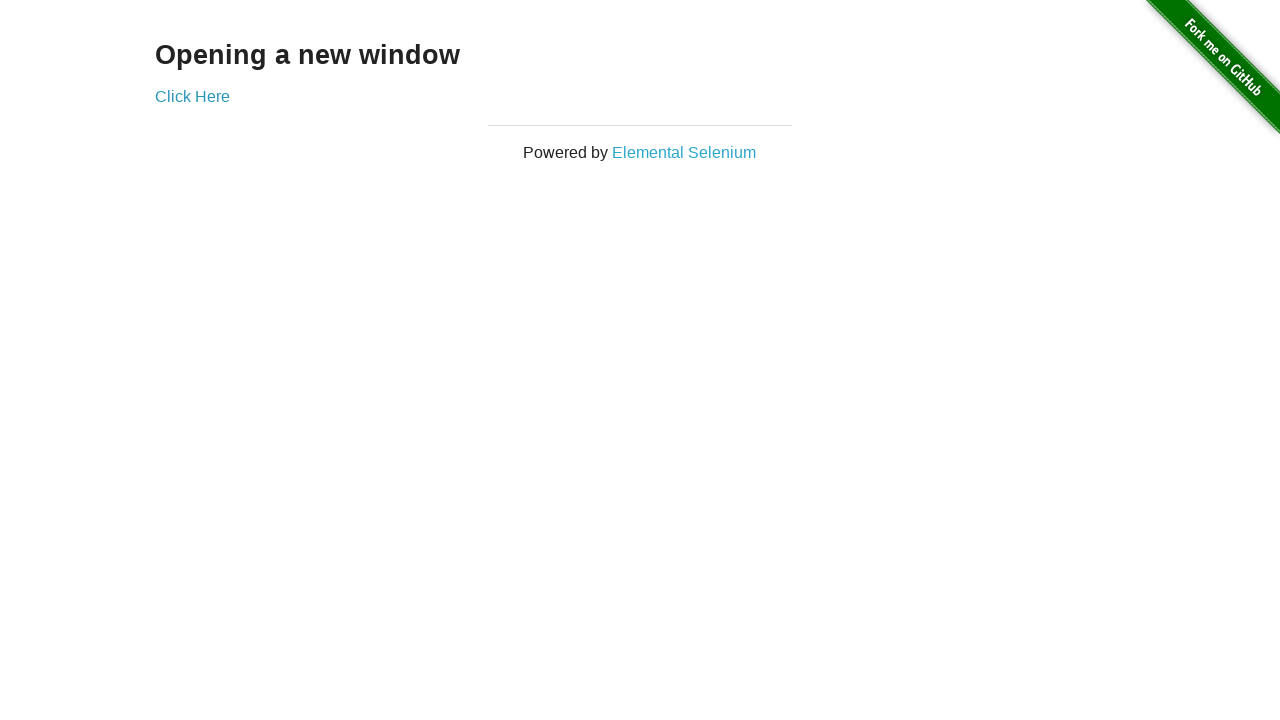

Verified original page still displays 'Click Here' link
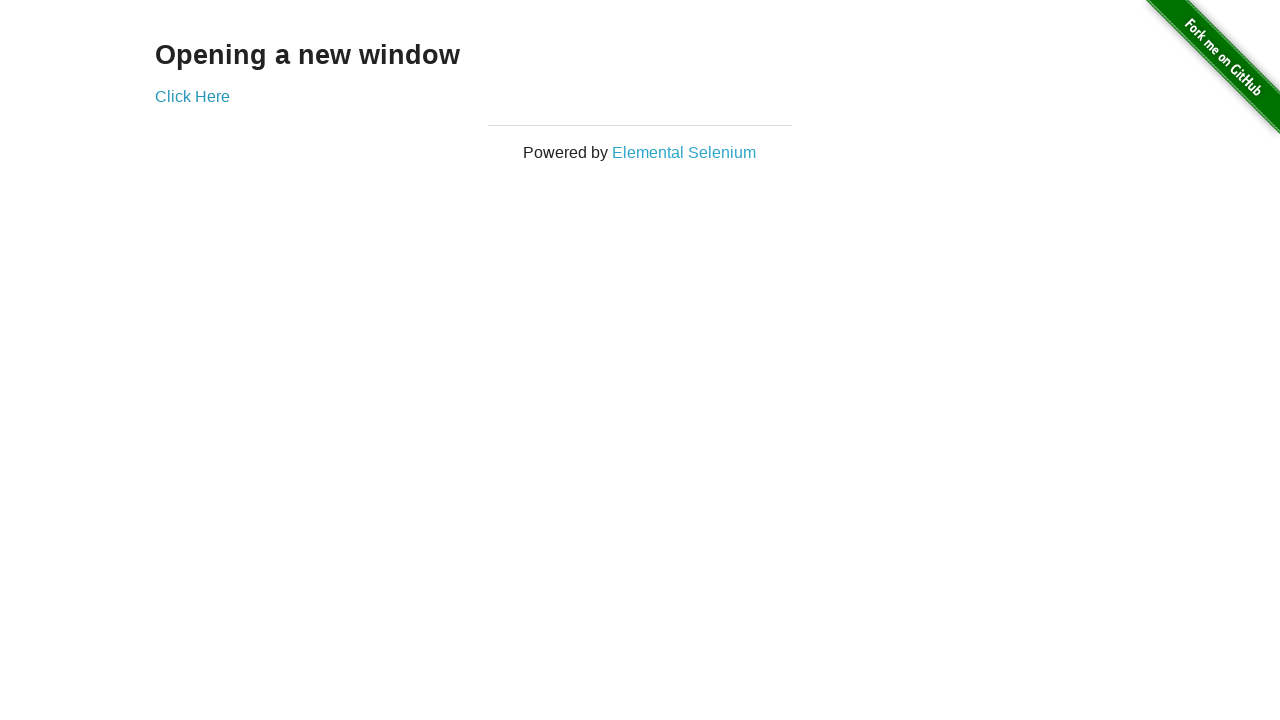

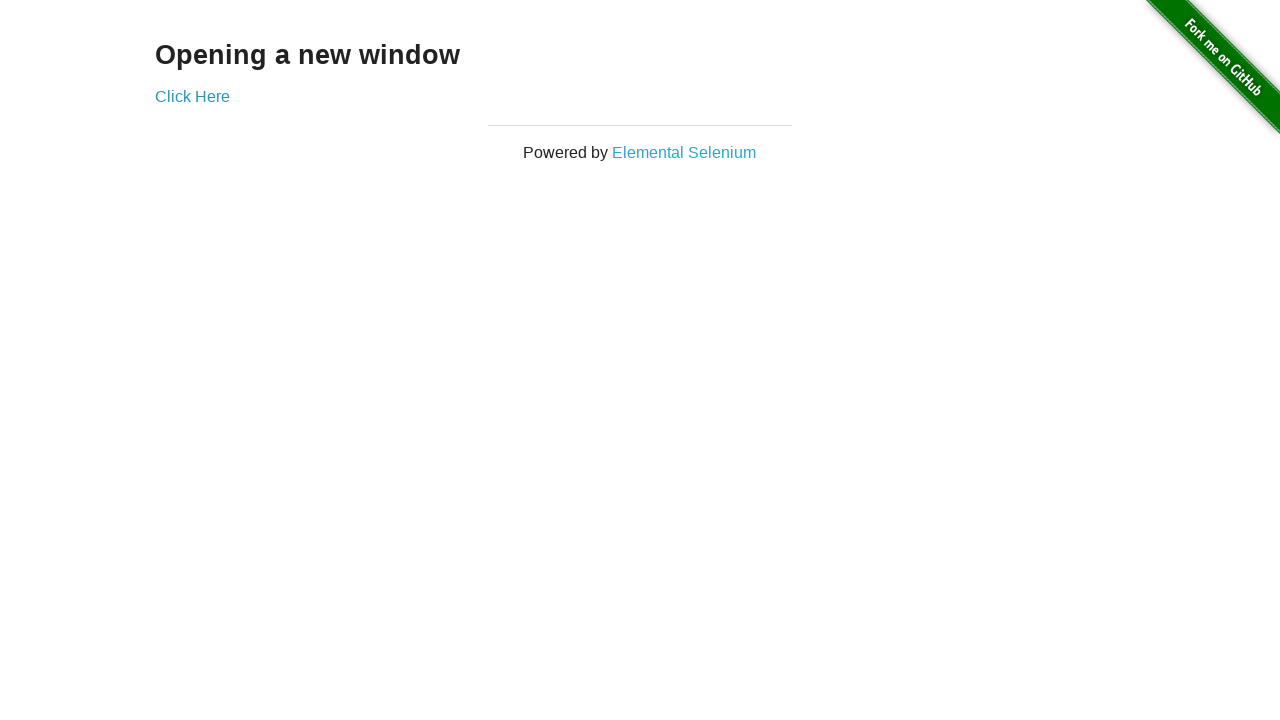